Visits the goodwatch.app homepage and discover page, verifying each page loads successfully with a 200 status code

Starting URL: https://goodwatch.app

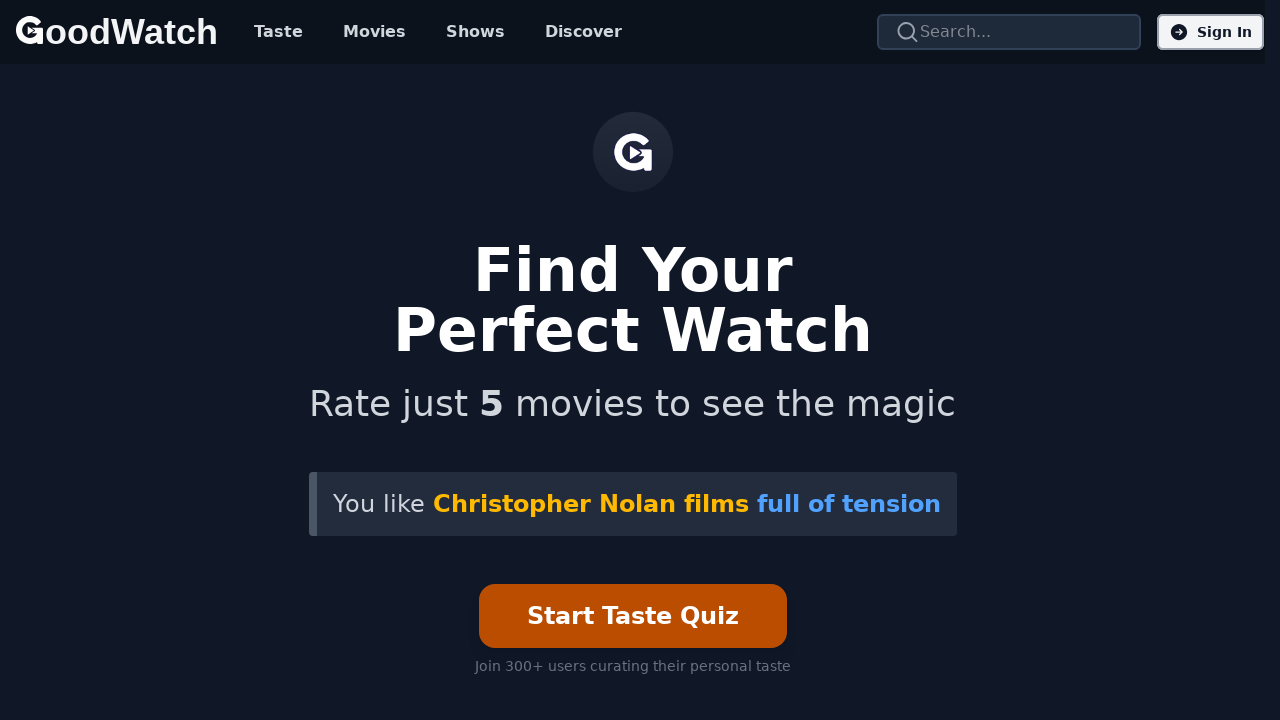

Navigated to discover page at https://goodwatch.app/discover
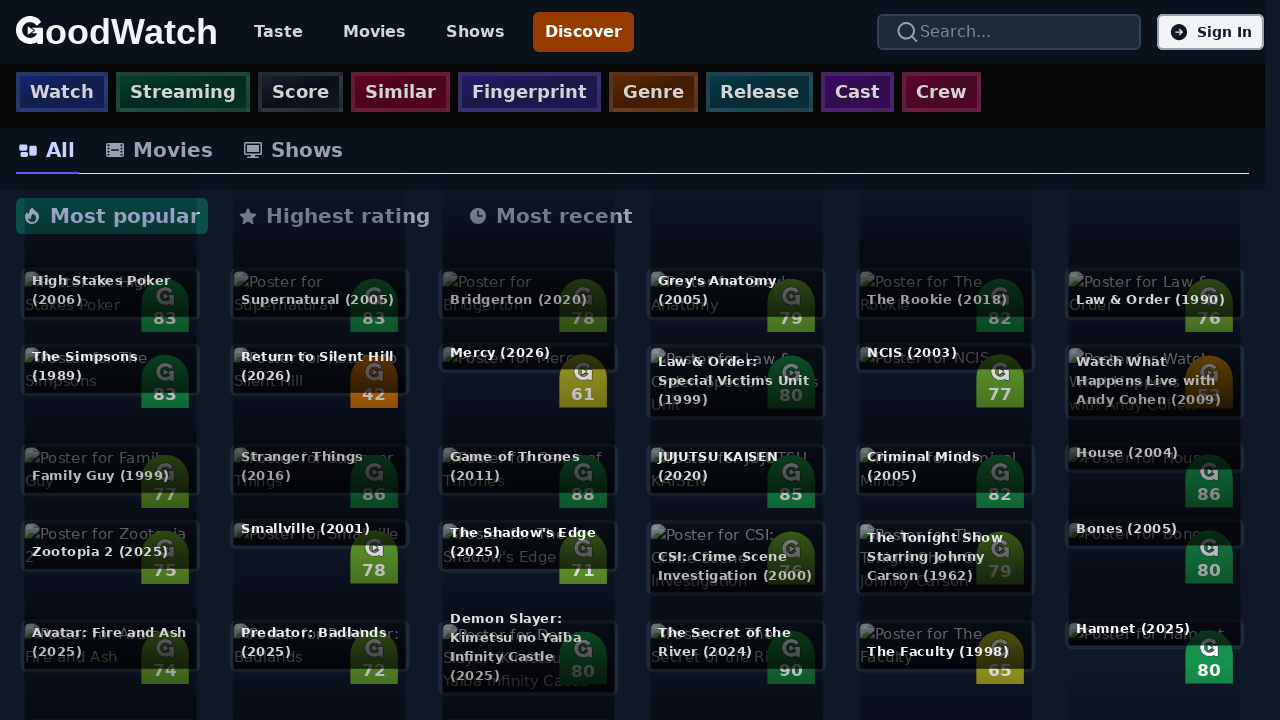

Discover page fully loaded with networkidle state
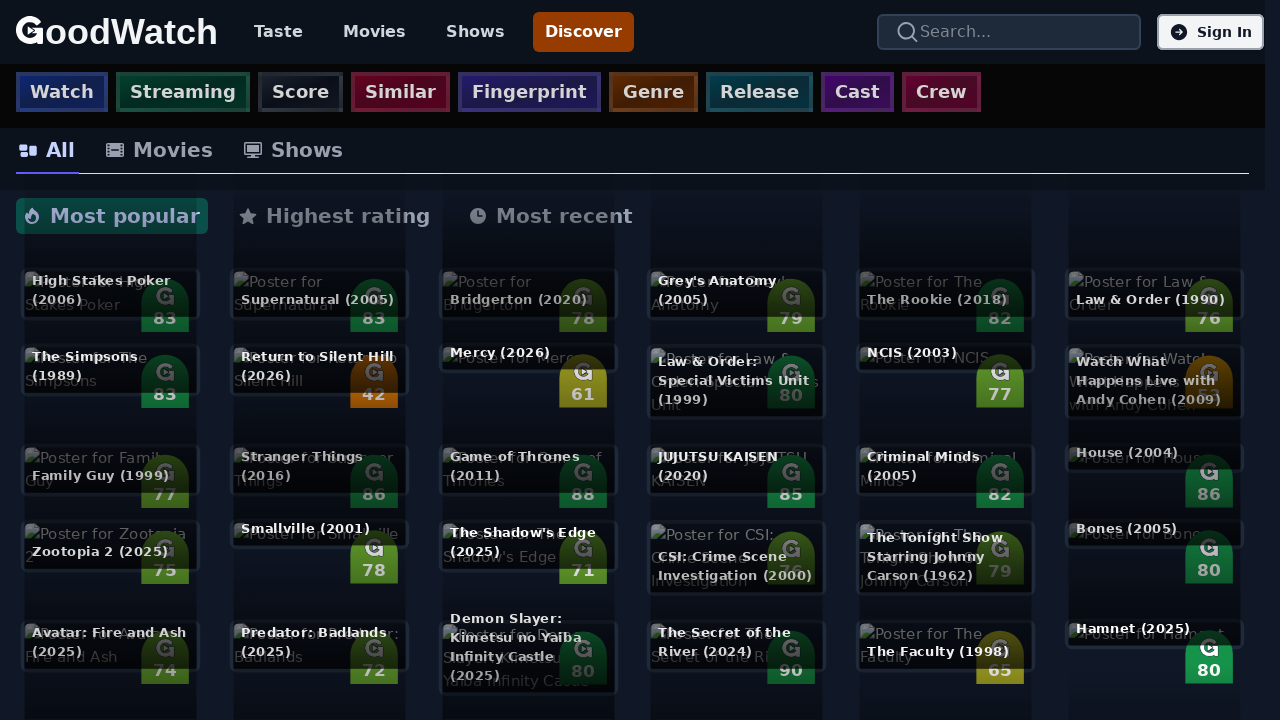

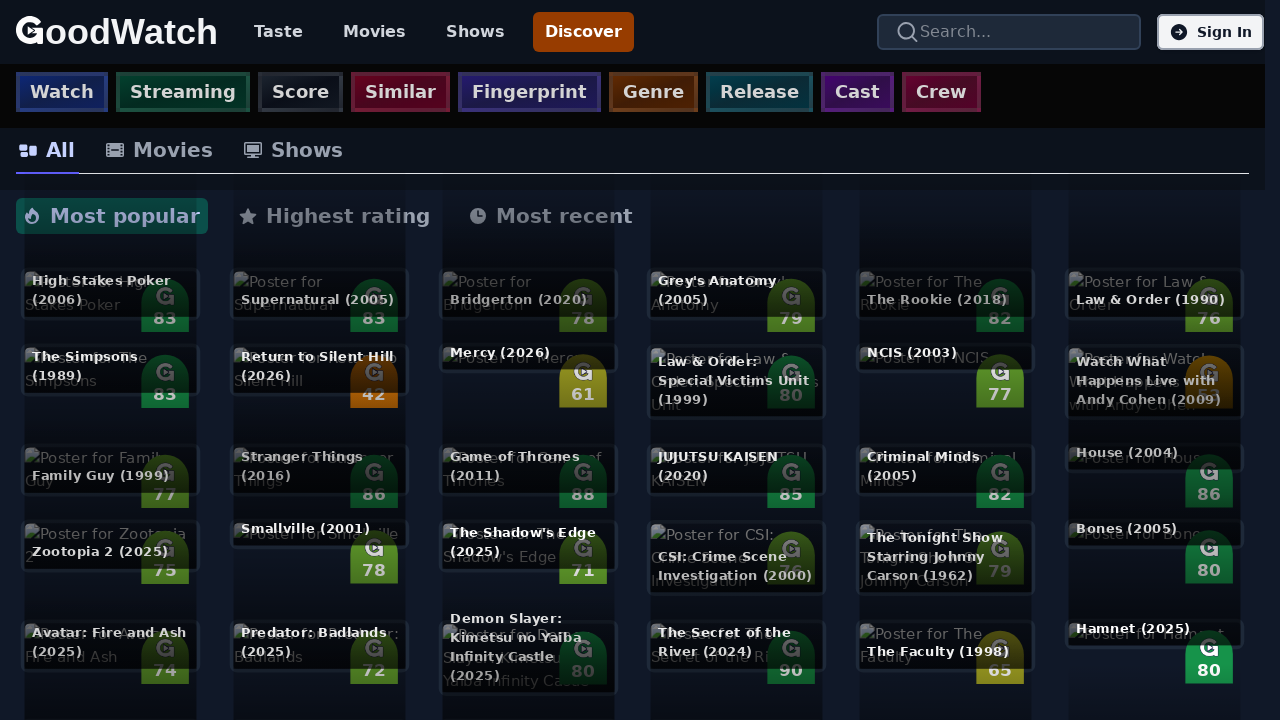